Tests JavaScript prompt alert handling by switching to an iframe, clicking a "Try it" button to trigger a prompt, entering text into the prompt, accepting it, verifying the result, and then navigating back to the home page.

Starting URL: https://www.w3schools.com/js/tryit.asp?filename=tryjs_prompt

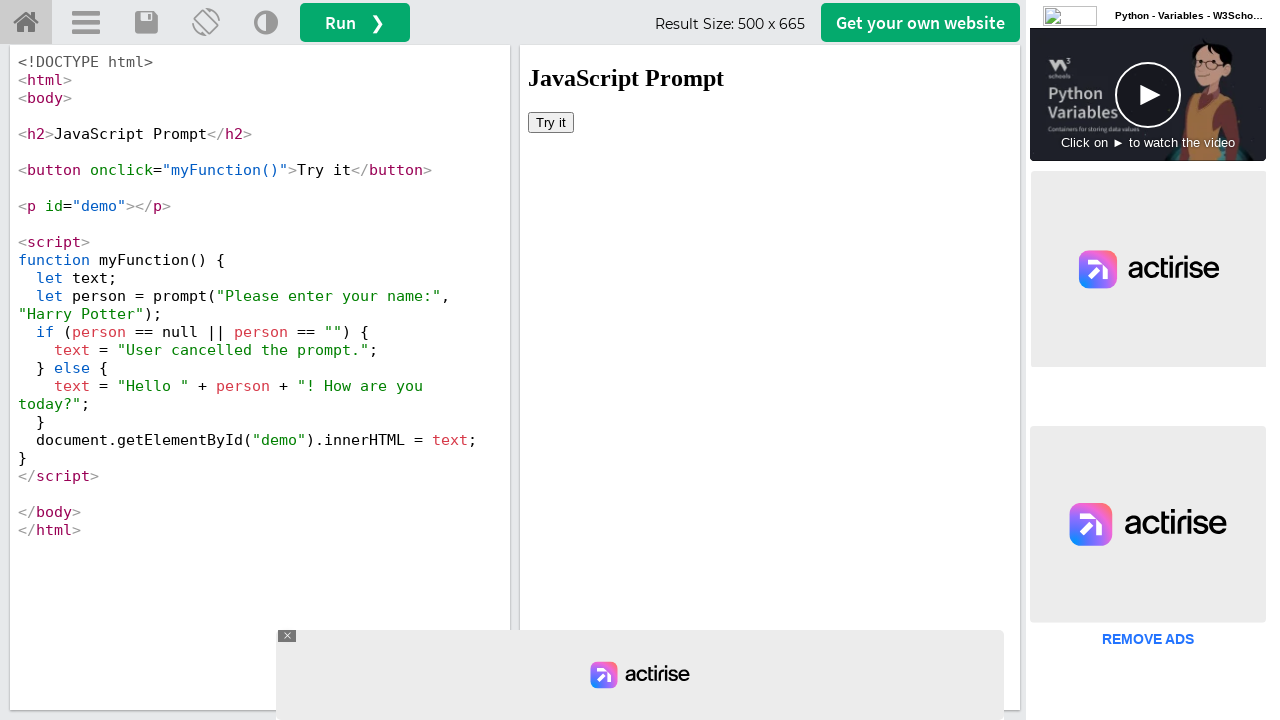

Set up dialog handler to accept prompt with 'Gayathri'
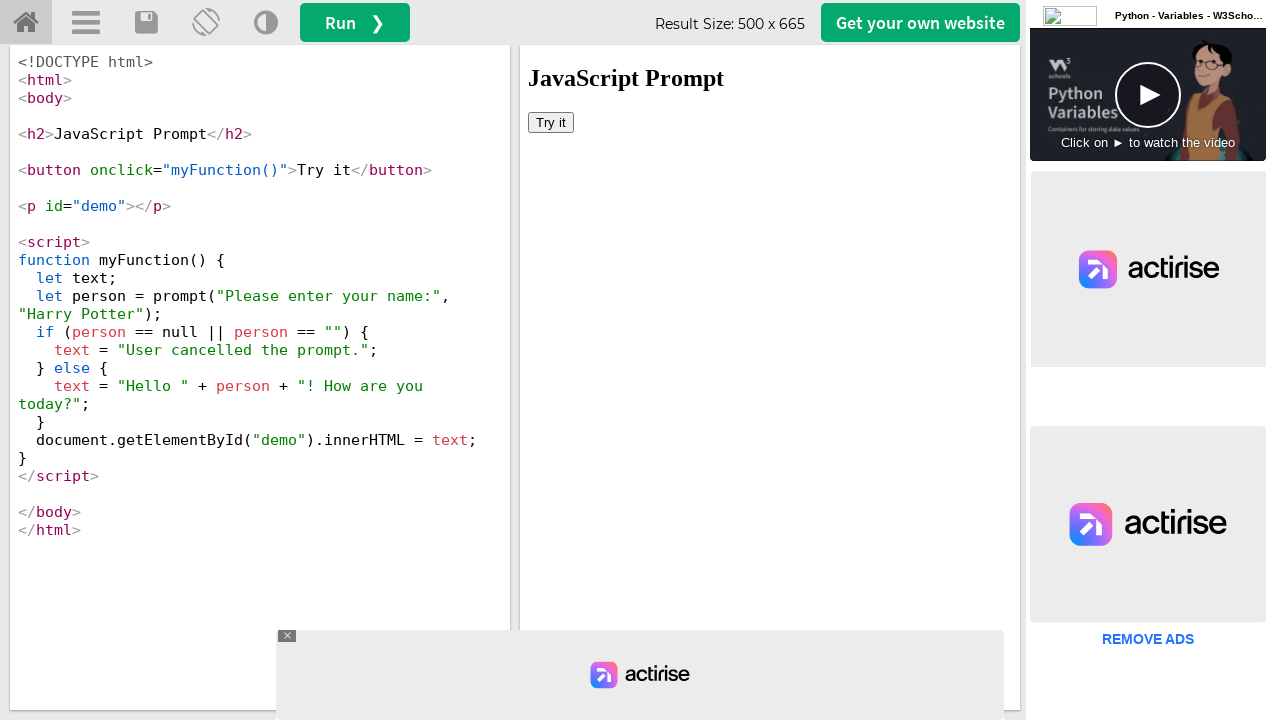

Switched to iframe with ID 'iframeResult'
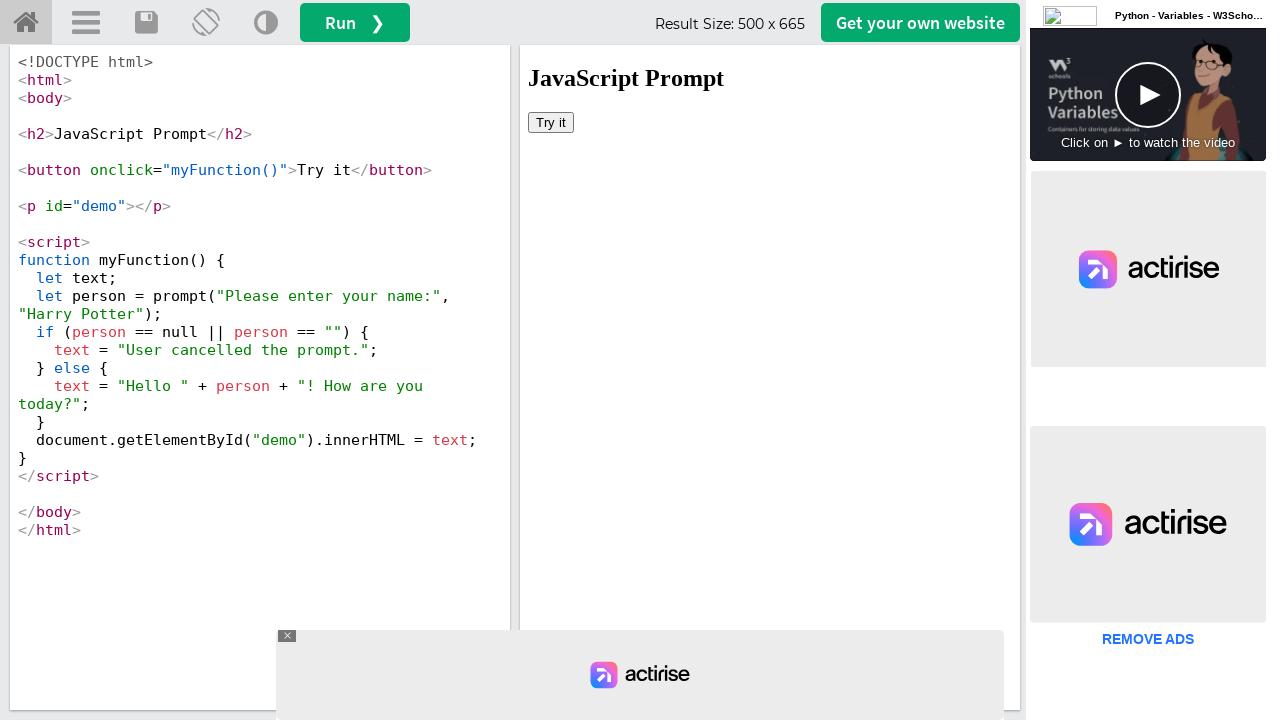

Clicked 'Try it' button to trigger JavaScript prompt at (551, 122) on #iframeResult >> internal:control=enter-frame >> button:has-text('Try it')
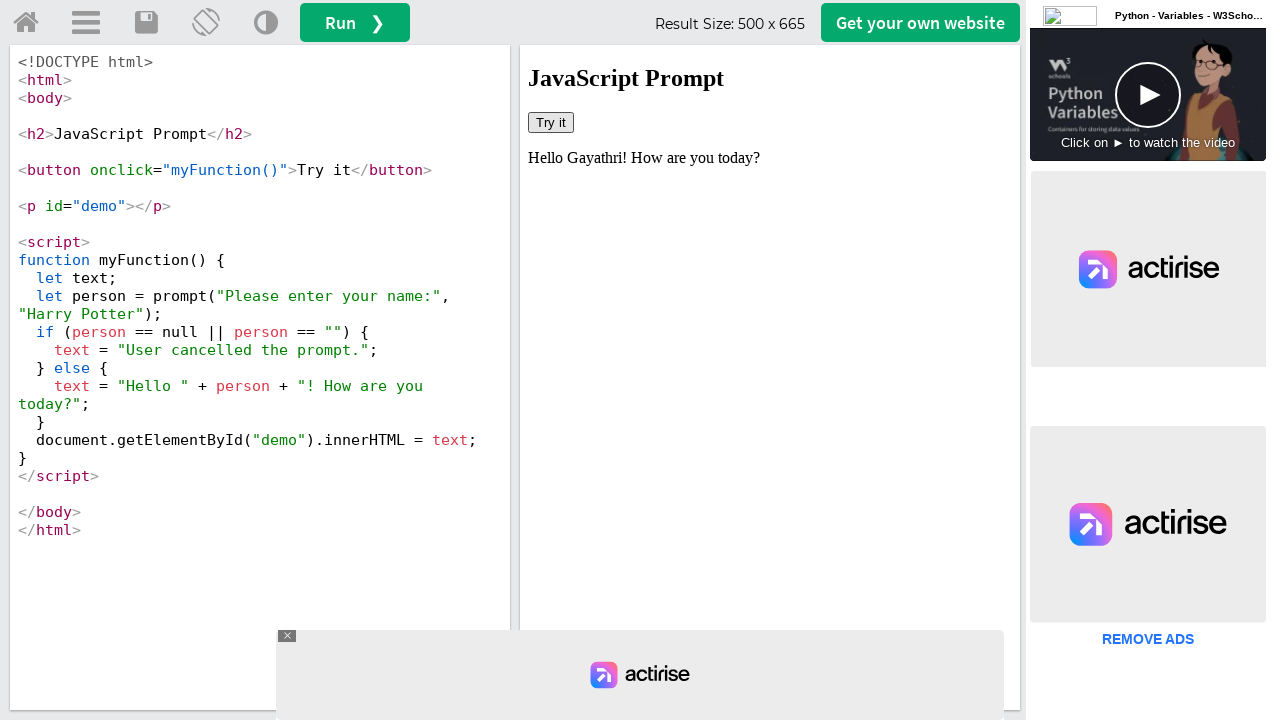

Prompt was accepted and result verified in demo element
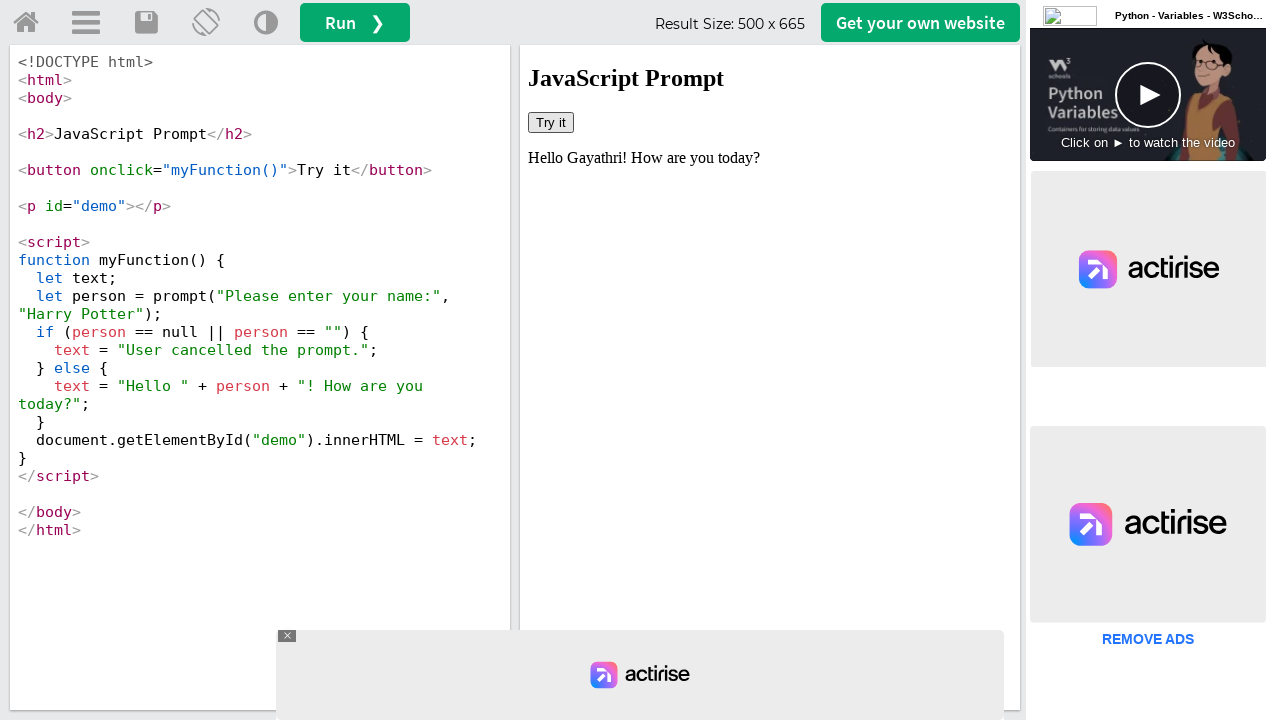

Clicked home link to navigate back to home page at (26, 23) on #tryhome
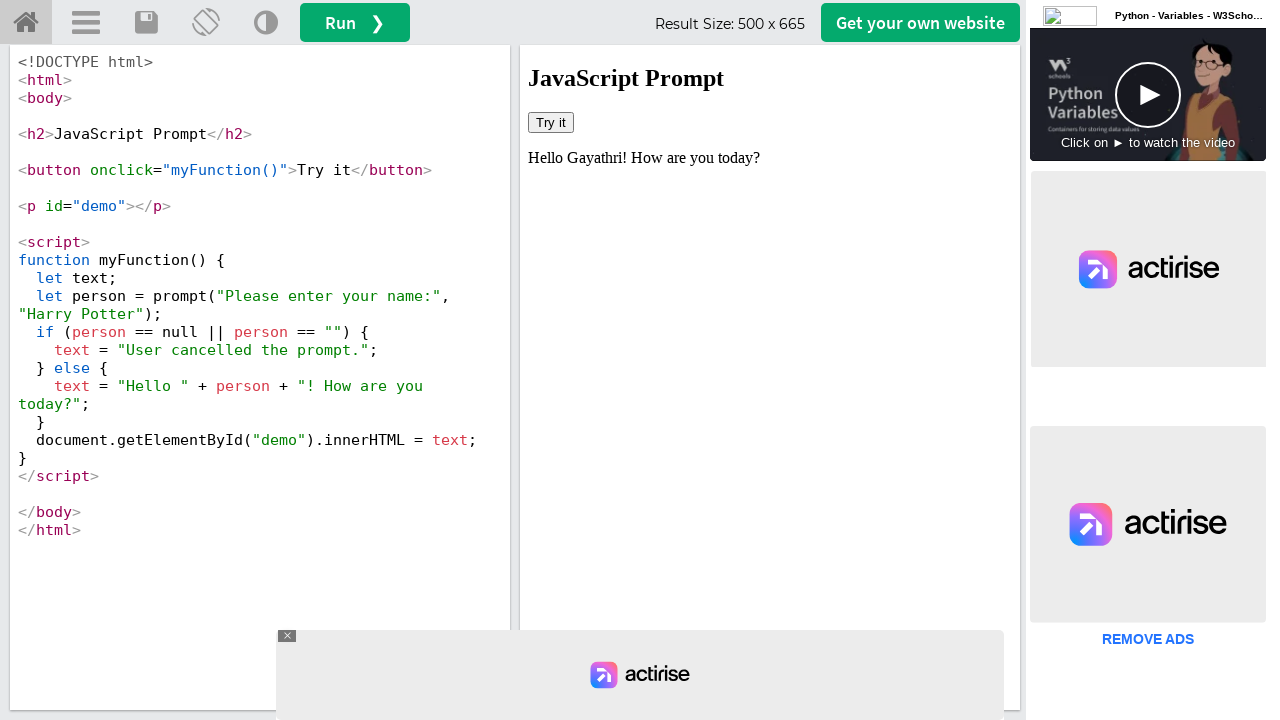

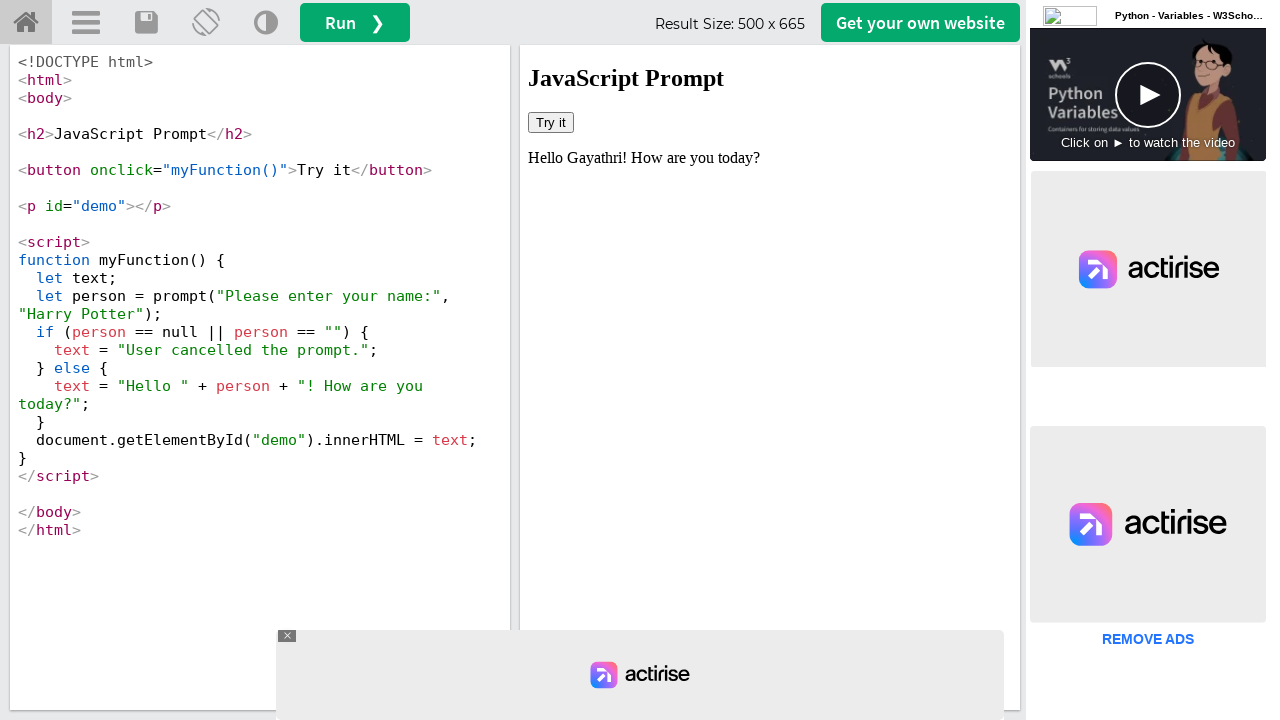